Navigates to a practice automation page, scrolls down to a table, and verifies table structure by counting rows and columns

Starting URL: https://rahulshettyacademy.com/AutomationPractice/

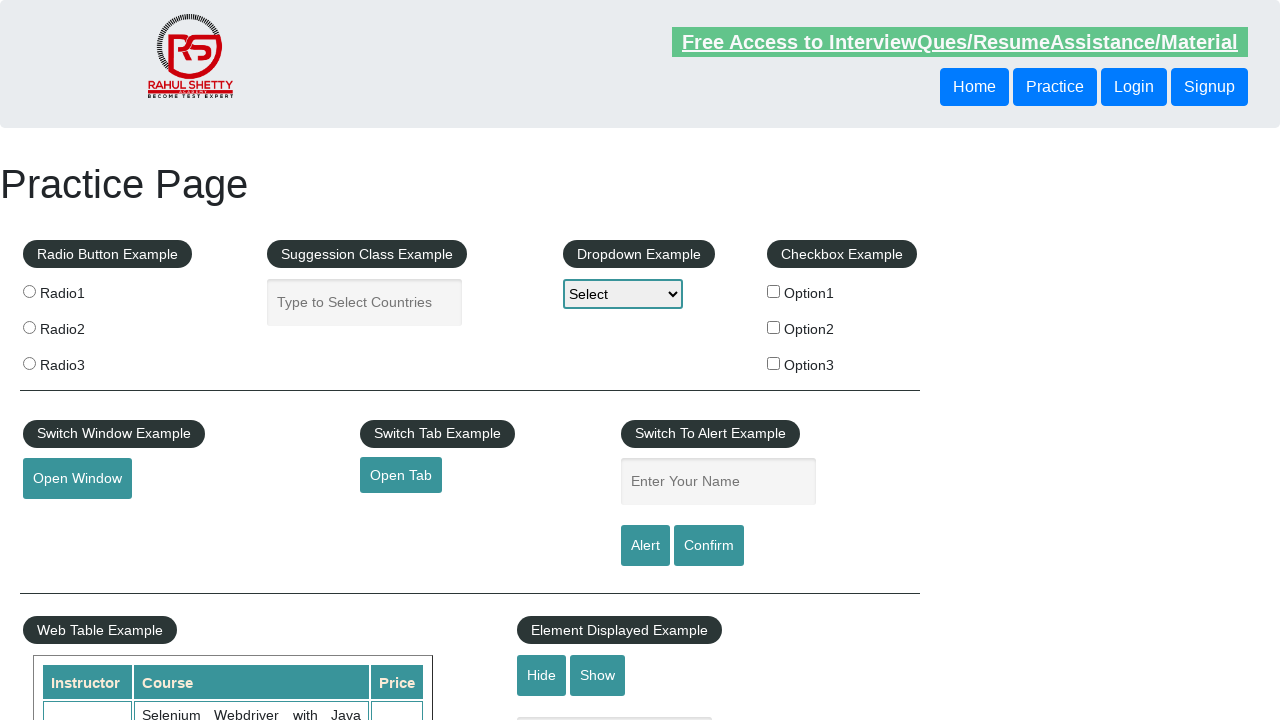

Scrolled down 500px to view the table
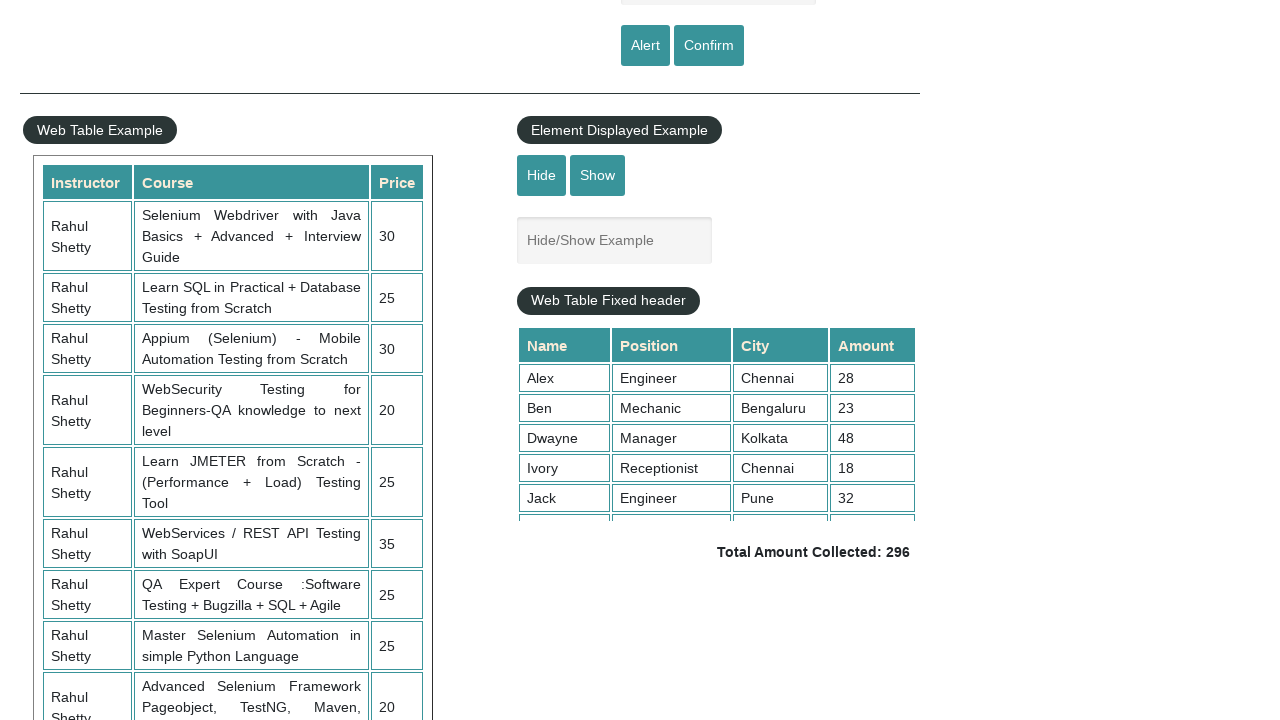

Table with class 'table-display' became visible
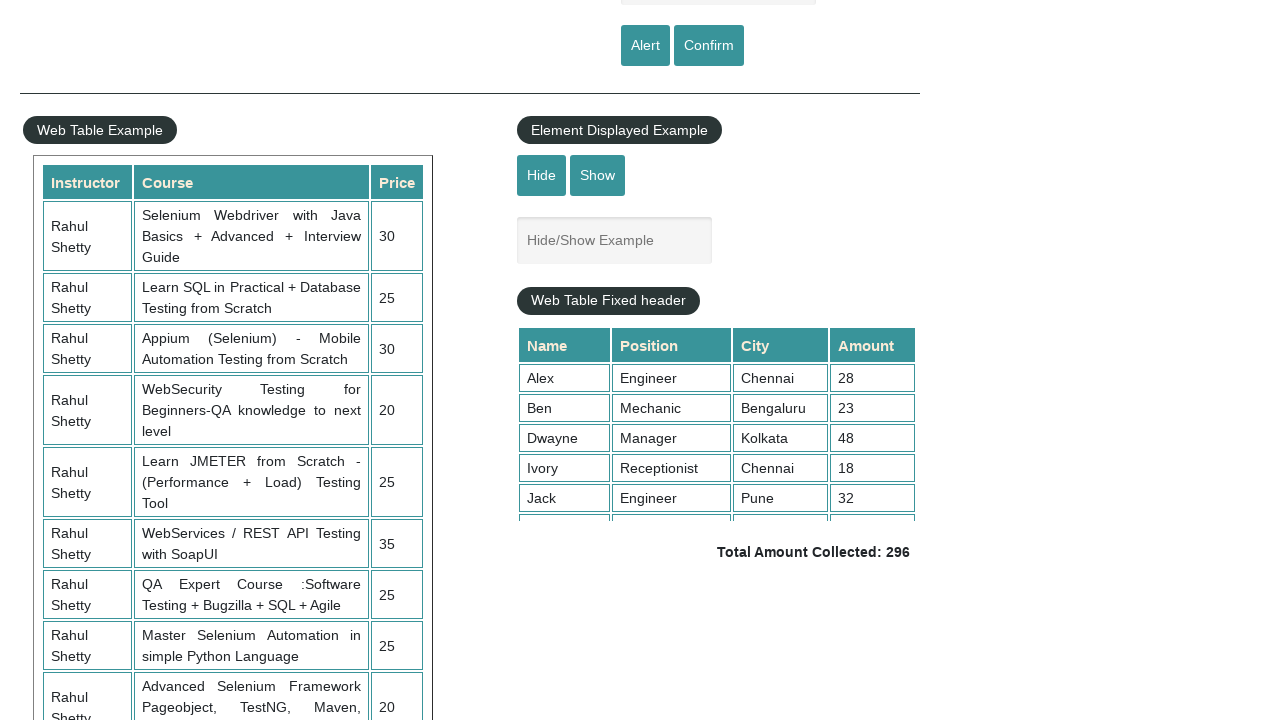

Retrieved all table rows: found 11 rows
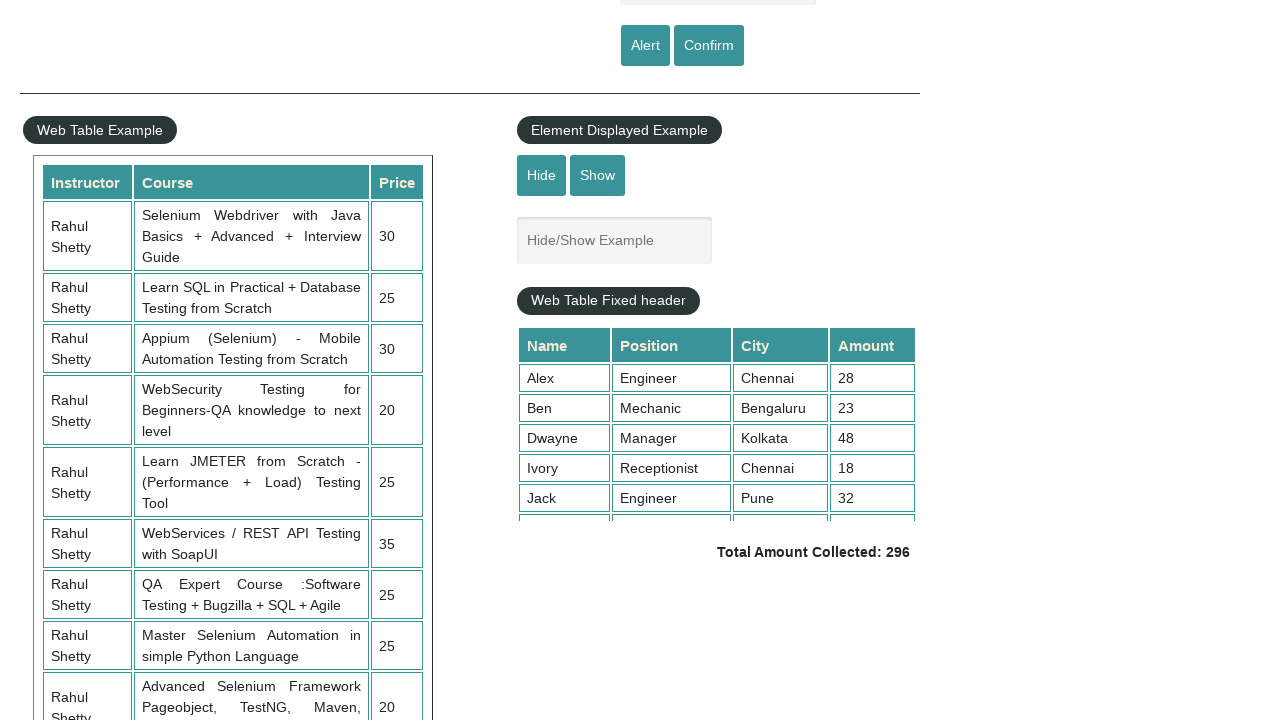

Extracted text content from second row (index 2): 'Rahul Shetty
                            Learn SQL in Practical + Database Testing from Scratch
                            25'
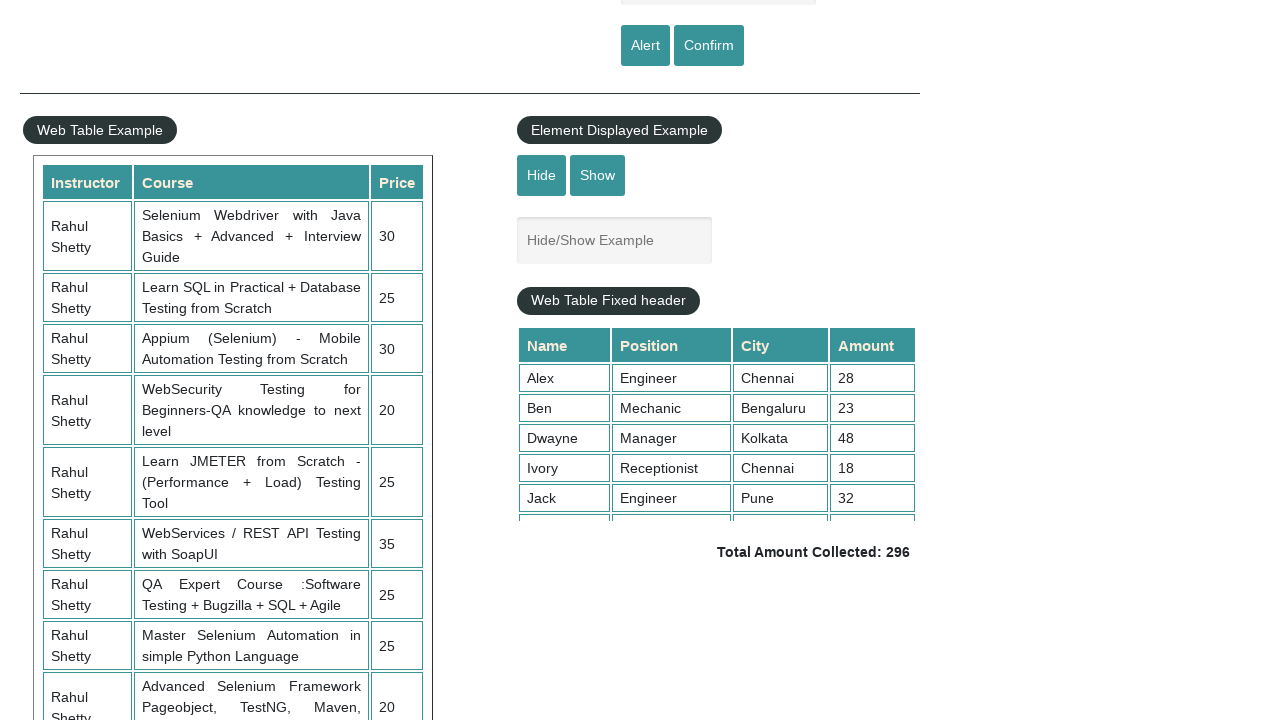

Retrieved all table columns: found 3 columns
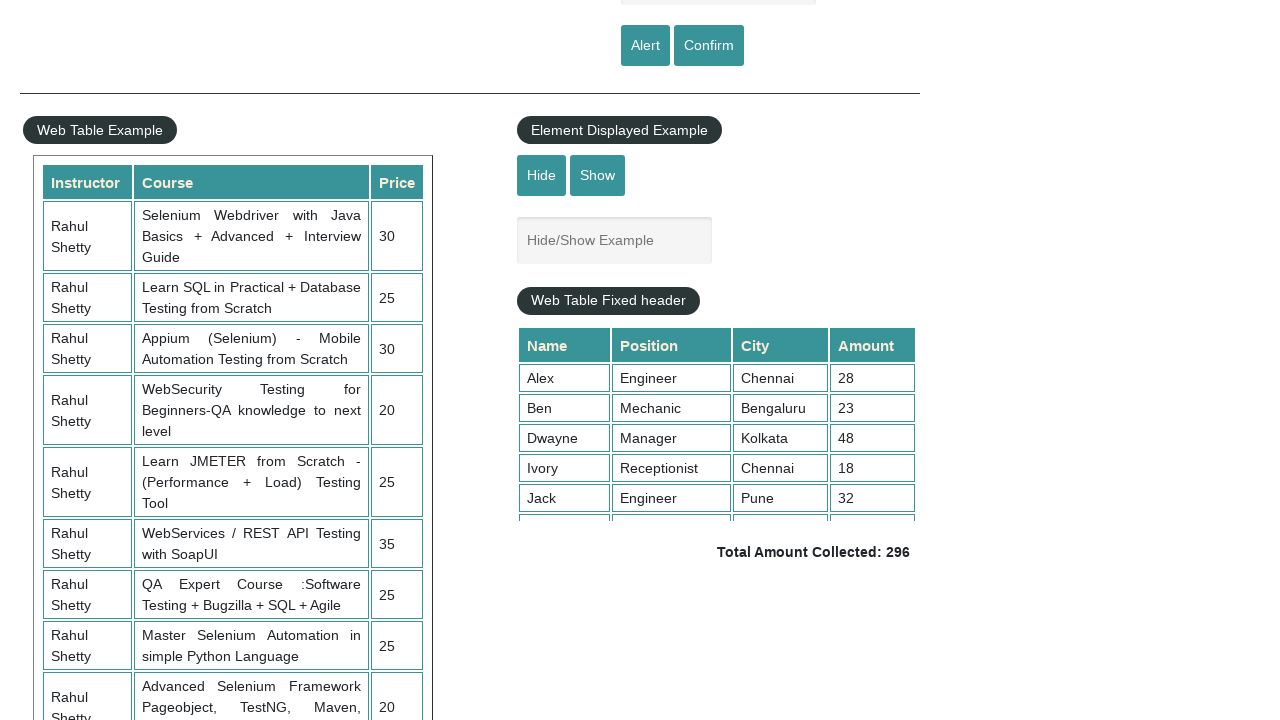

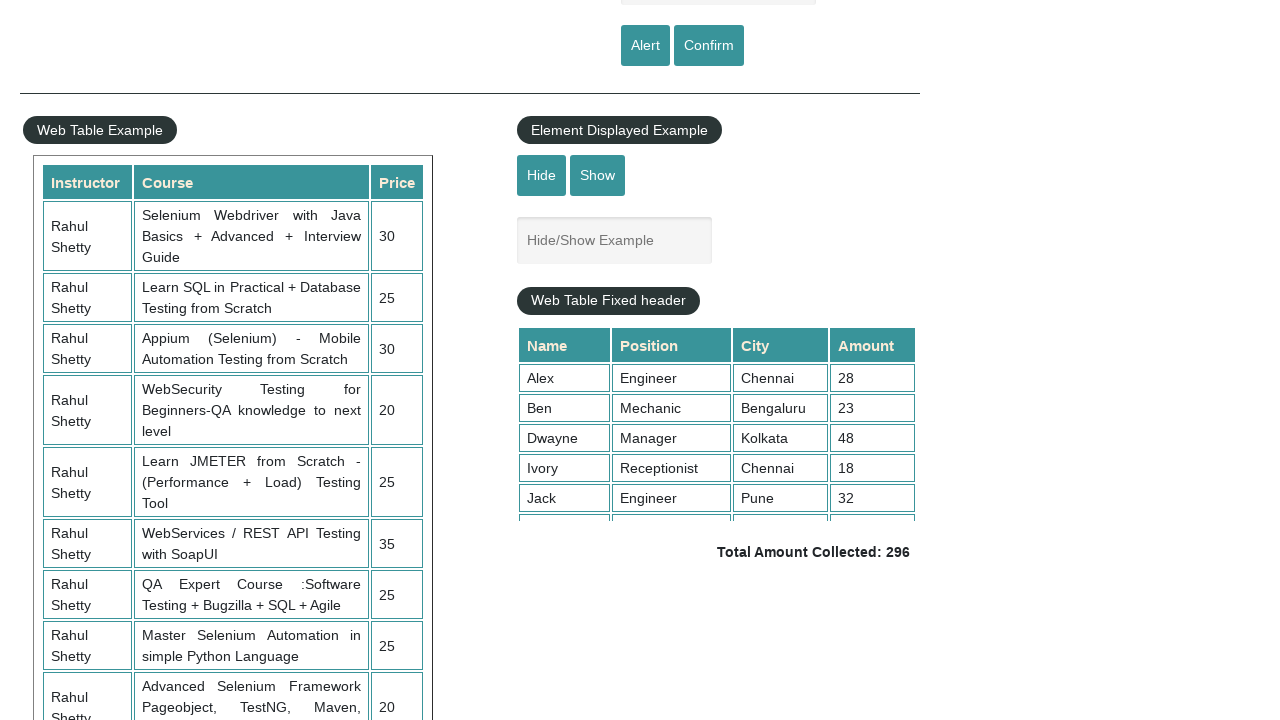